Tests dismissing the error message by clicking the error close button after submitting an empty login form

Starting URL: https://www.saucedemo.com

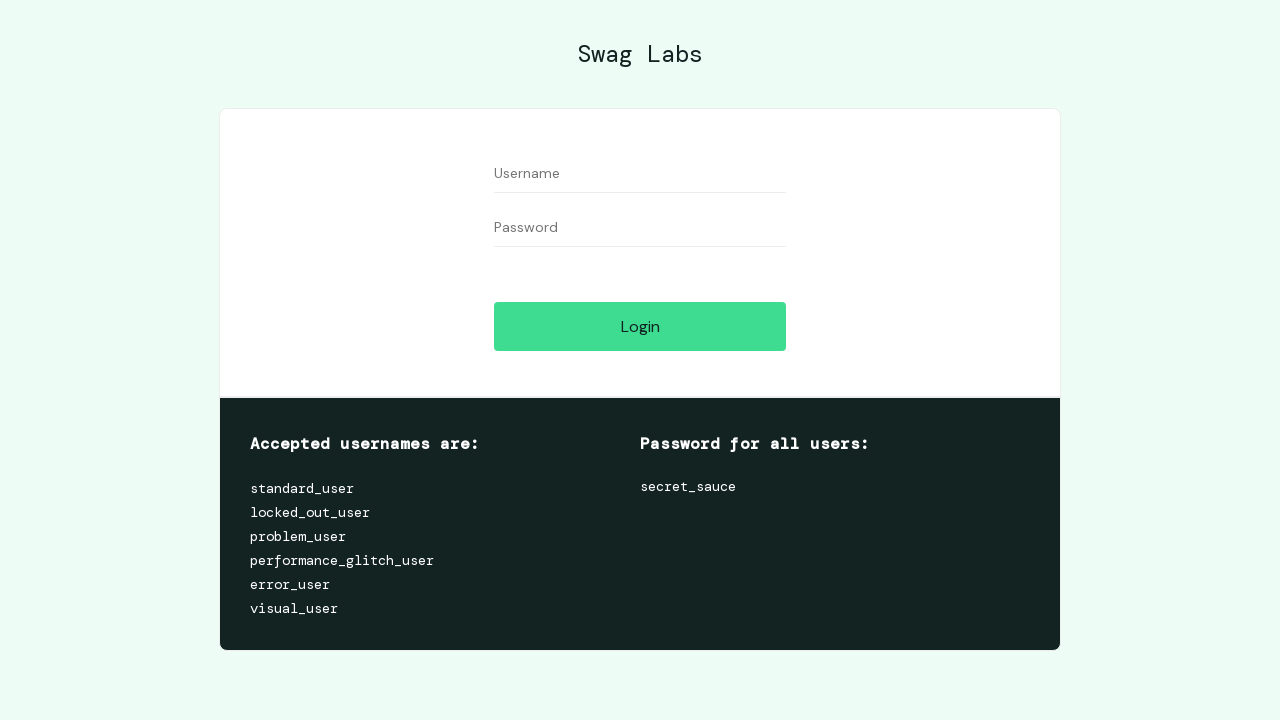

Left username field empty on #user-name
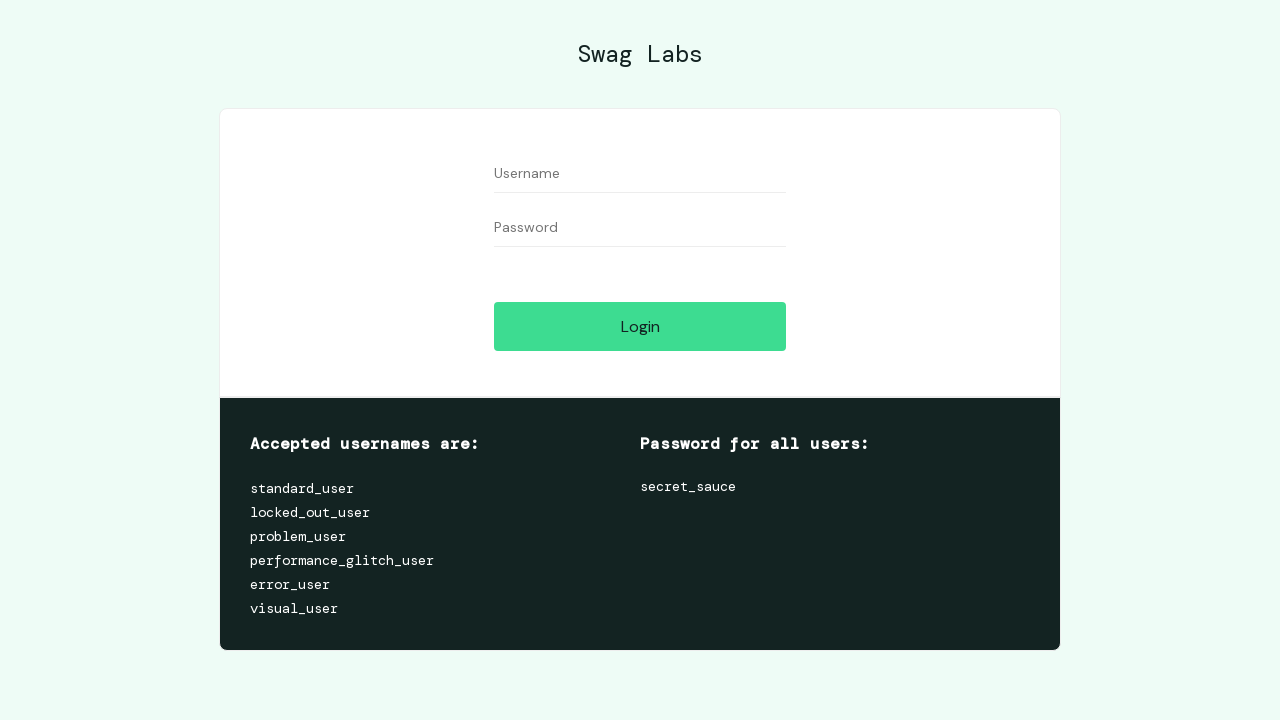

Left password field empty on #password
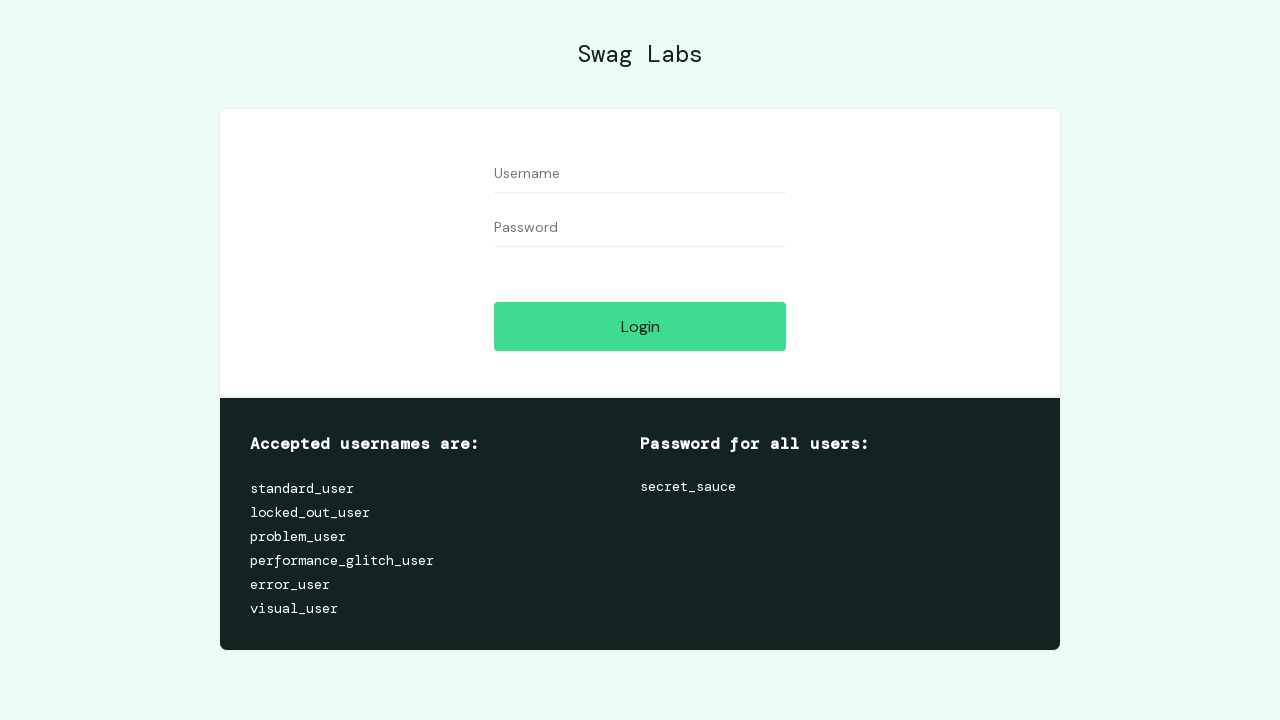

Clicked login button with empty credentials at (640, 326) on .submit-button
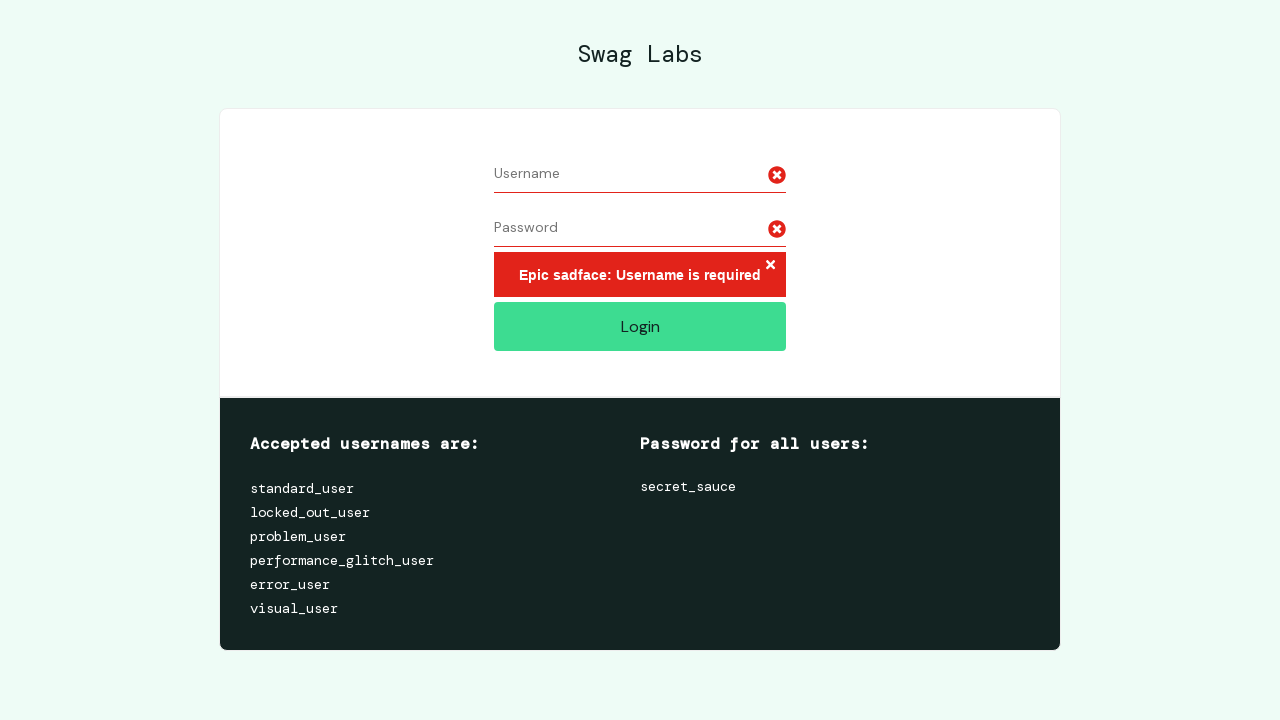

Error message appeared after empty login attempt
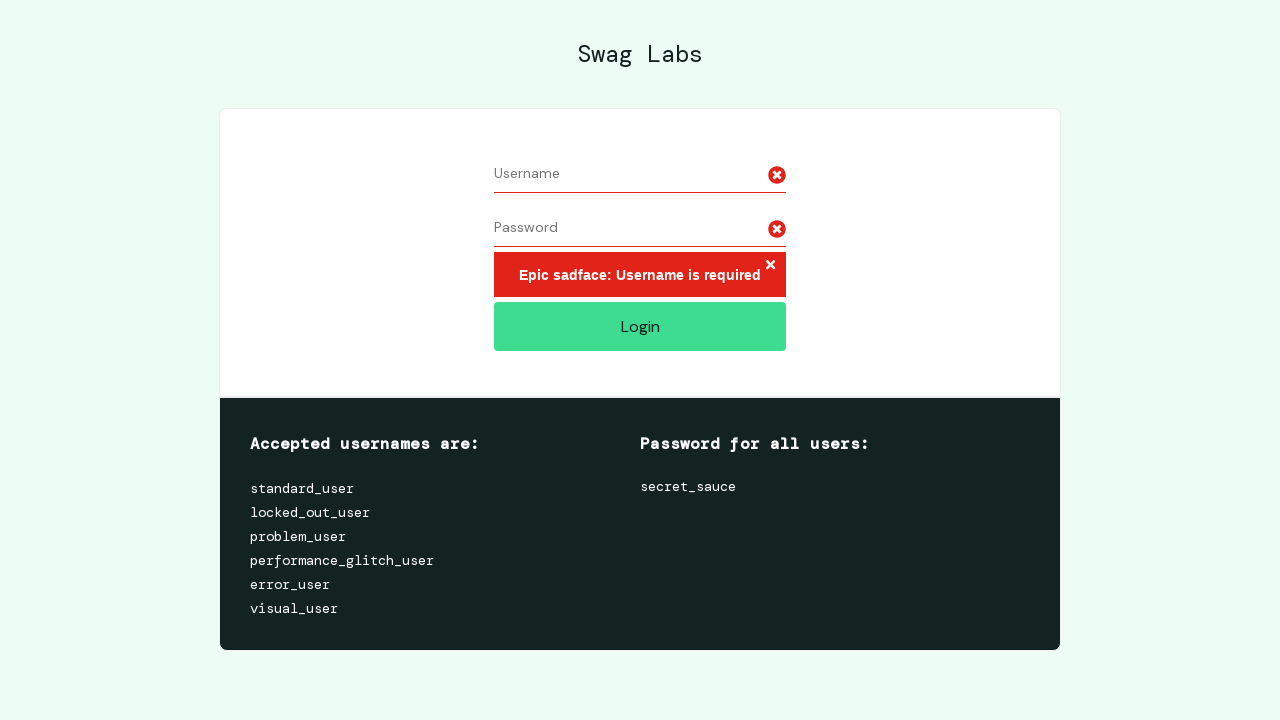

Clicked error close button to dismiss the error message at (770, 266) on xpath=//*[@id='login_button_container']/div/form/div[3]/h3/button
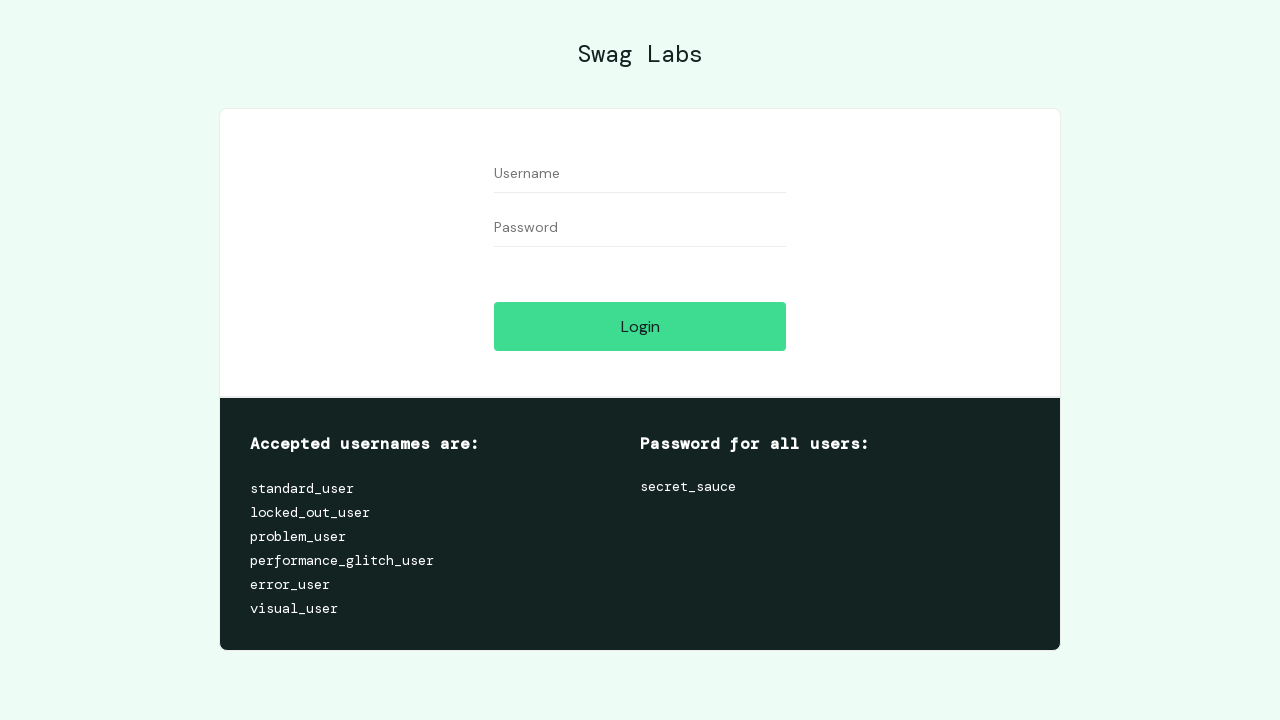

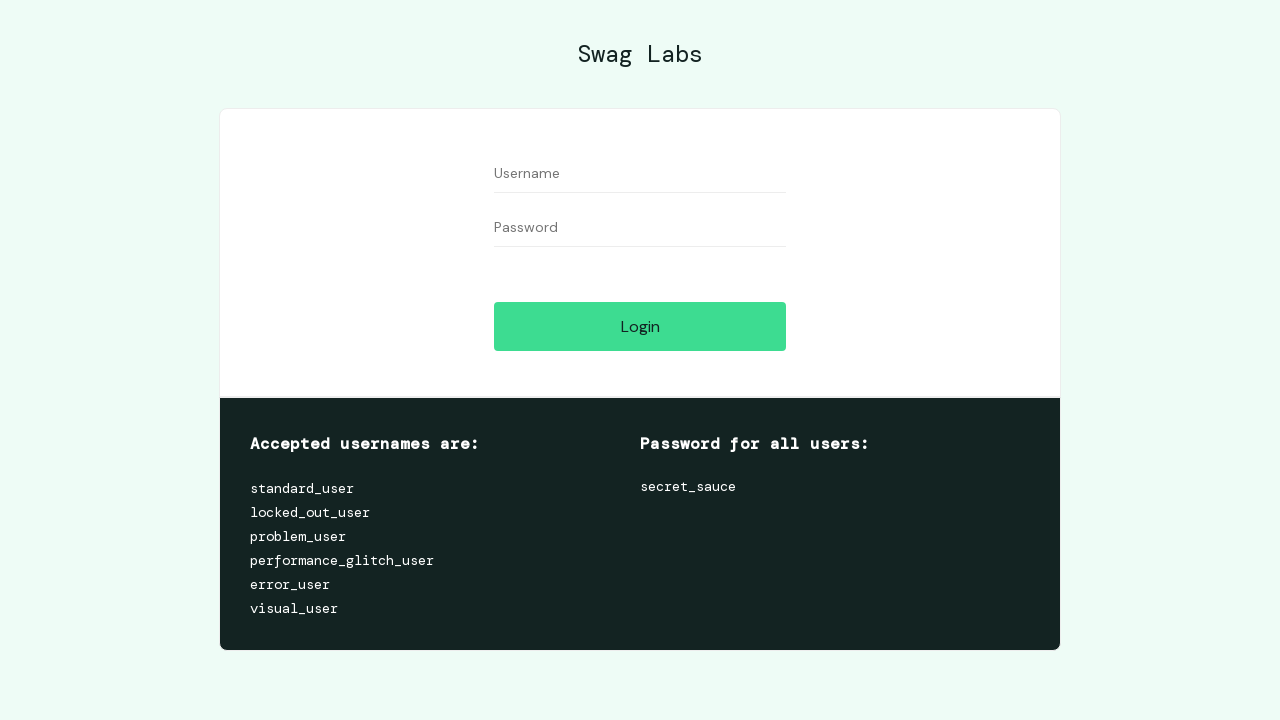